Navigates to the Acharya Prashant website and verifies that links and images are present on the page

Starting URL: https://acharyaprashant.org/

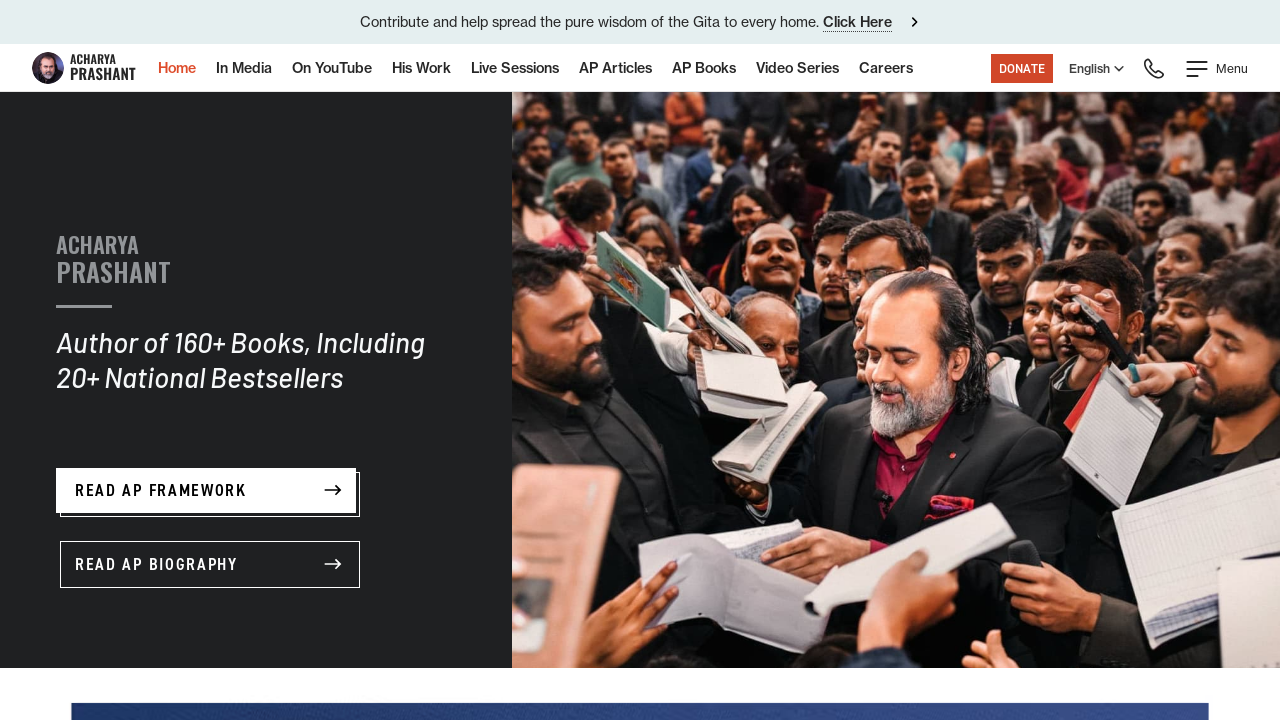

Waited for page to reach network idle state
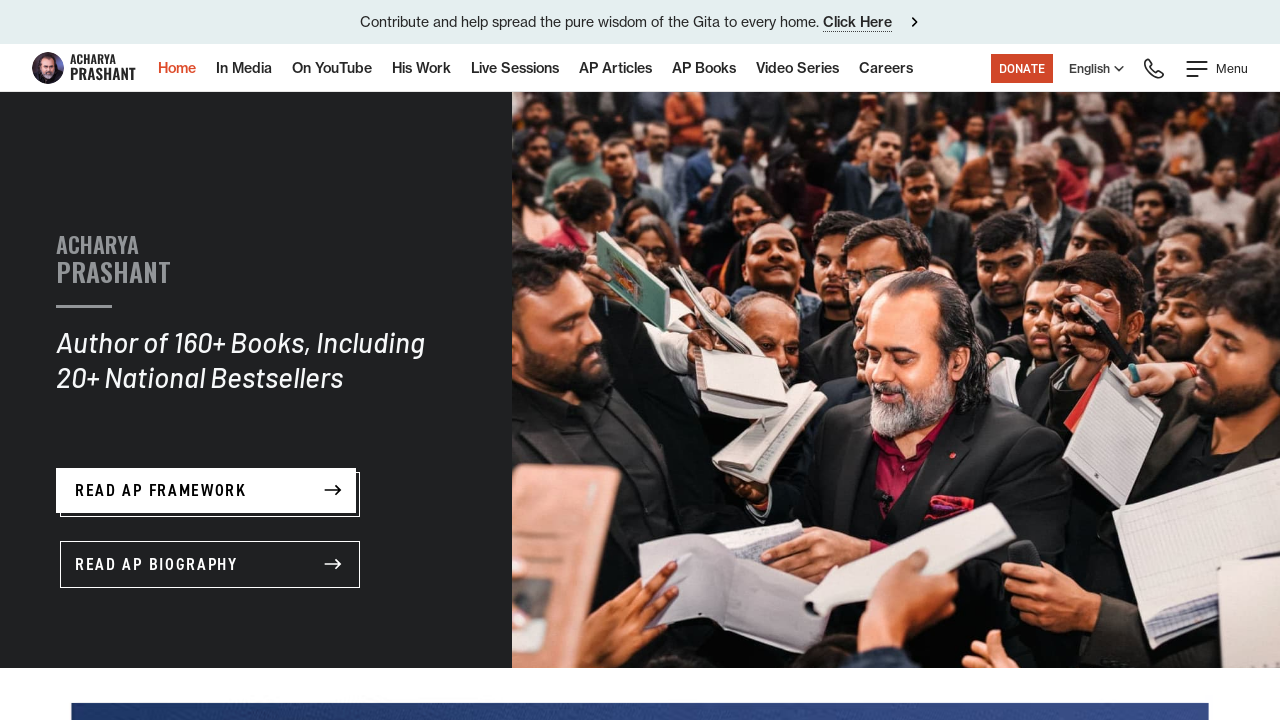

Found 64 links on the page
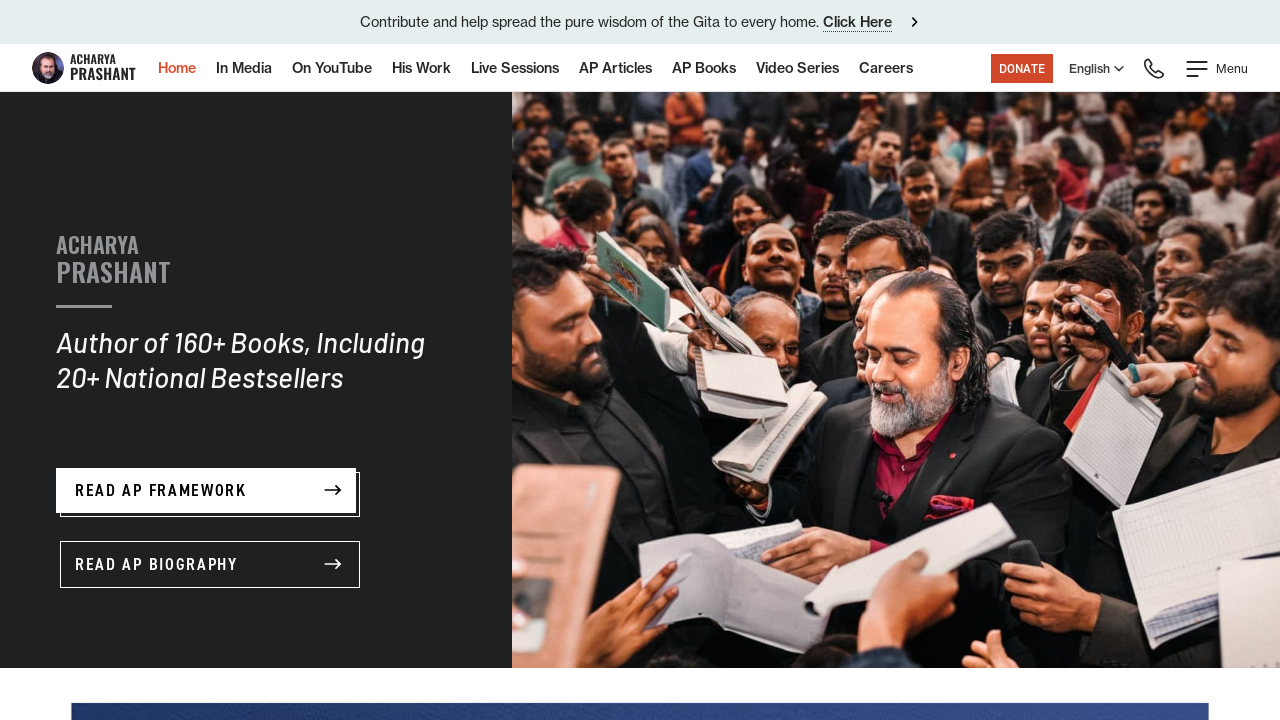

Found 404 images on the page
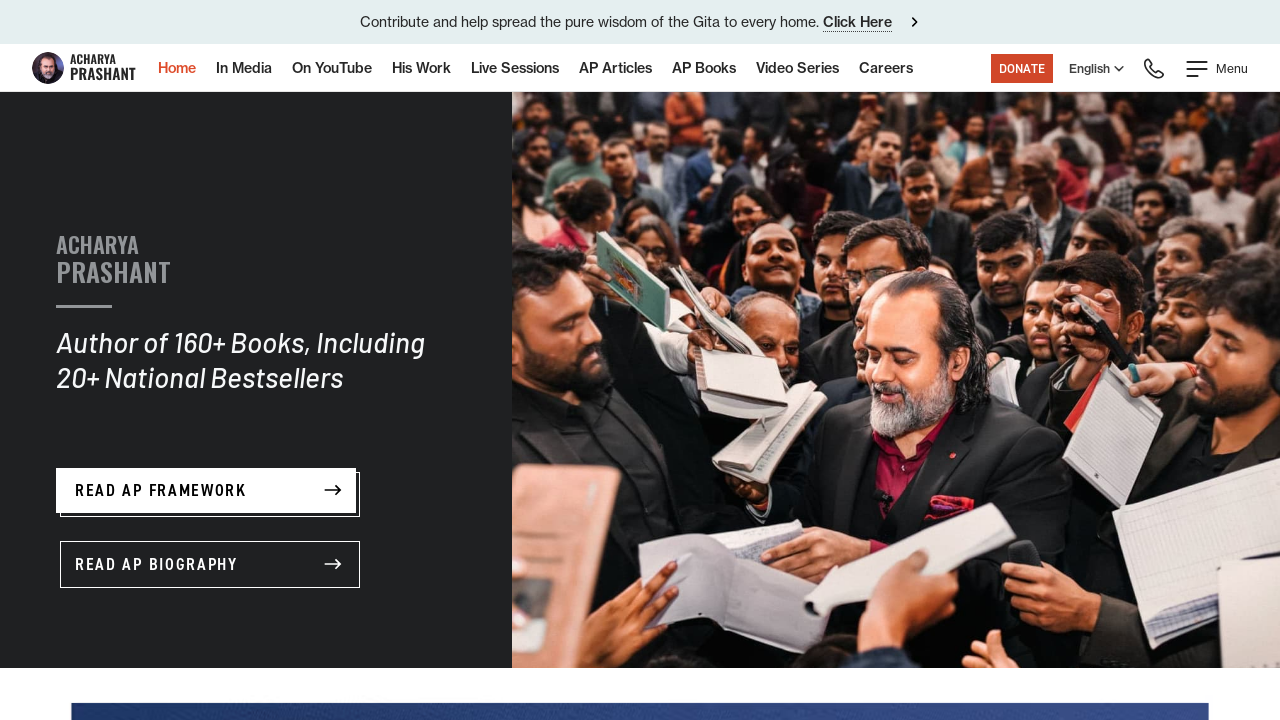

Retrieved page title: Acharya Prashant
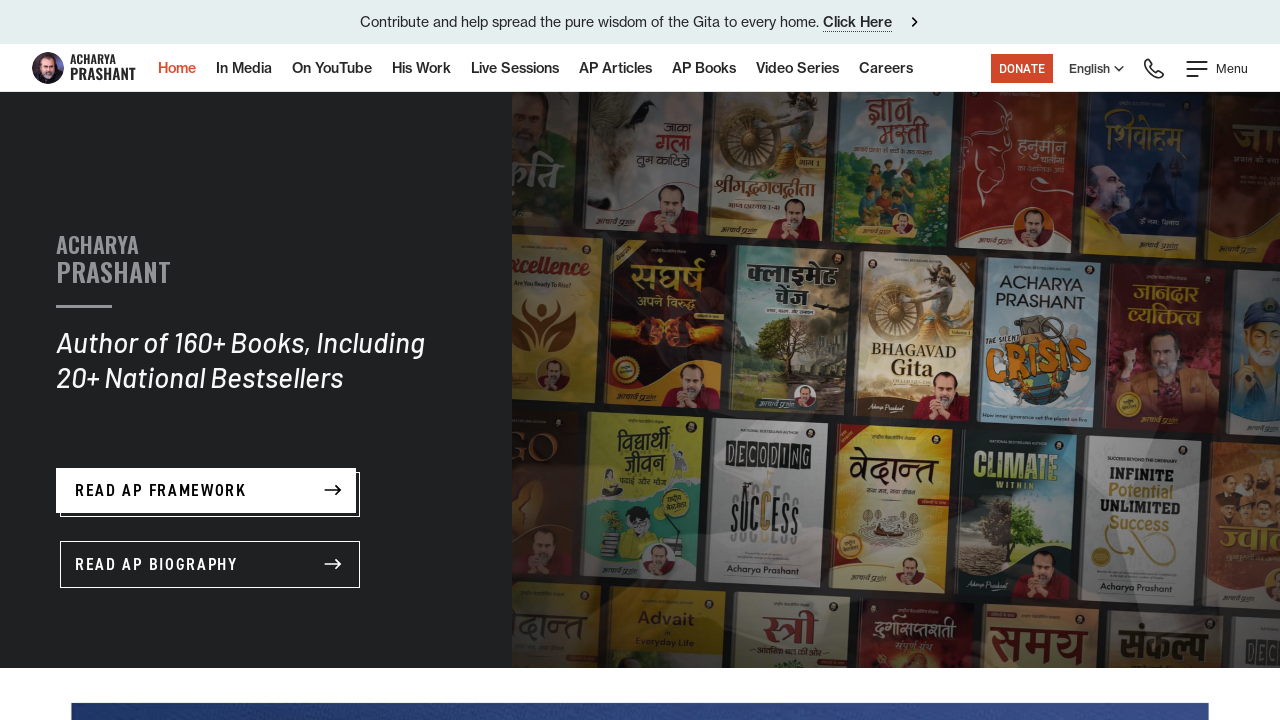

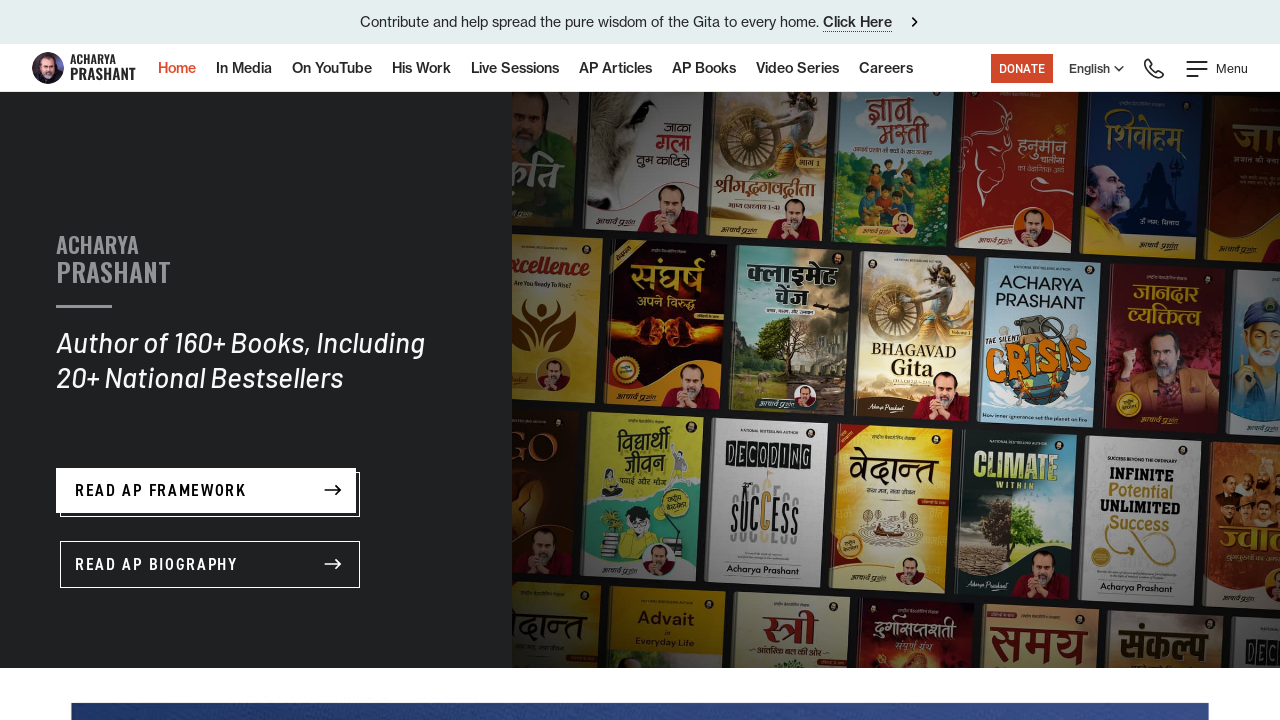